Navigates to the Van Gogh Museum collection page filtered by Vincent van Gogh's artwork, scrolls down the page multiple times to load more content, and verifies that collection items are displayed.

Starting URL: https://www.vangoghmuseum.nl/en/collection?q=&Artist=Vincent+van+Gogh&Type=painting%2Cdrawing%2Csketch%2Cprint%2Cletter+sketch%2Cstudy%2Ctrial+proof%2Csketchbook

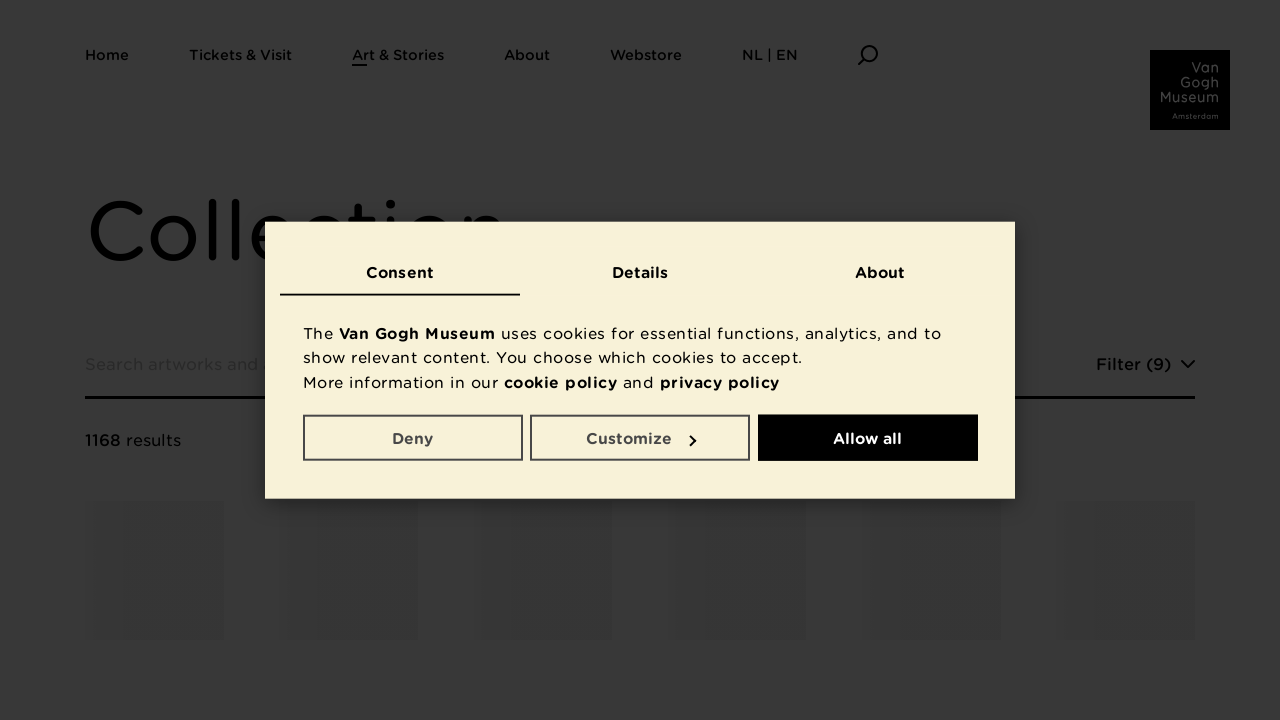

Waited for page to load (networkidle state)
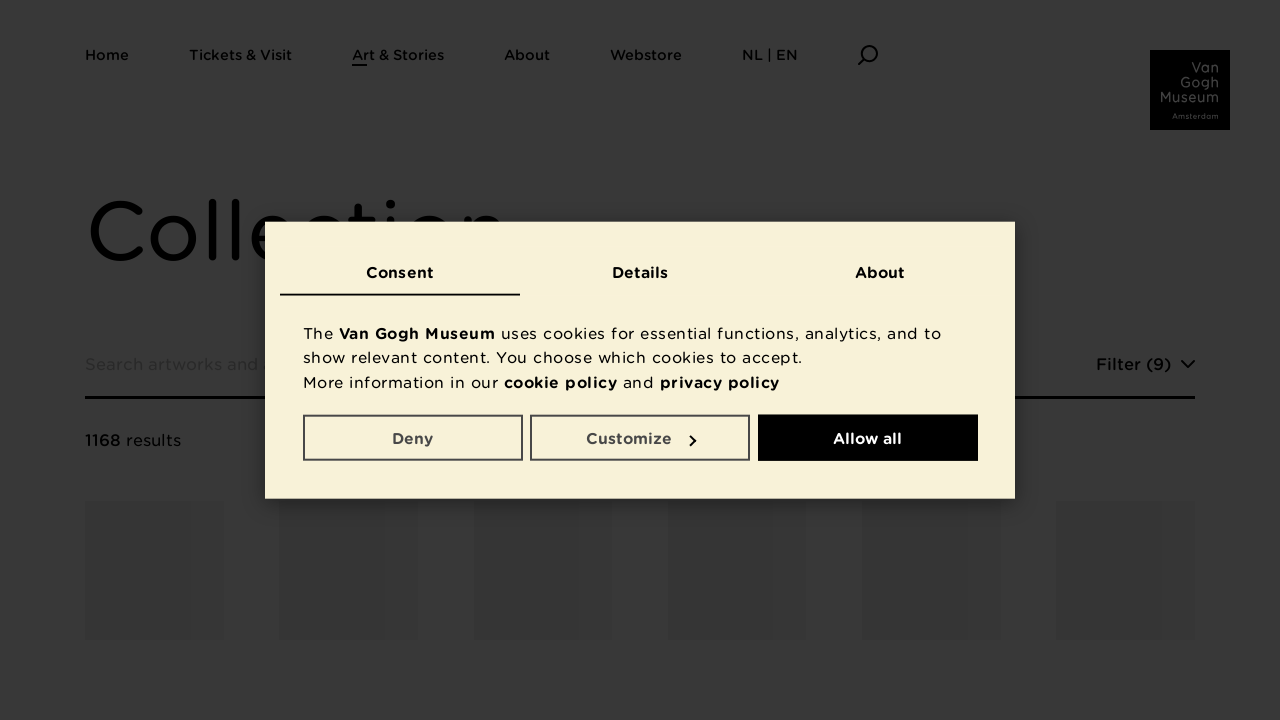

Located body element for scrolling
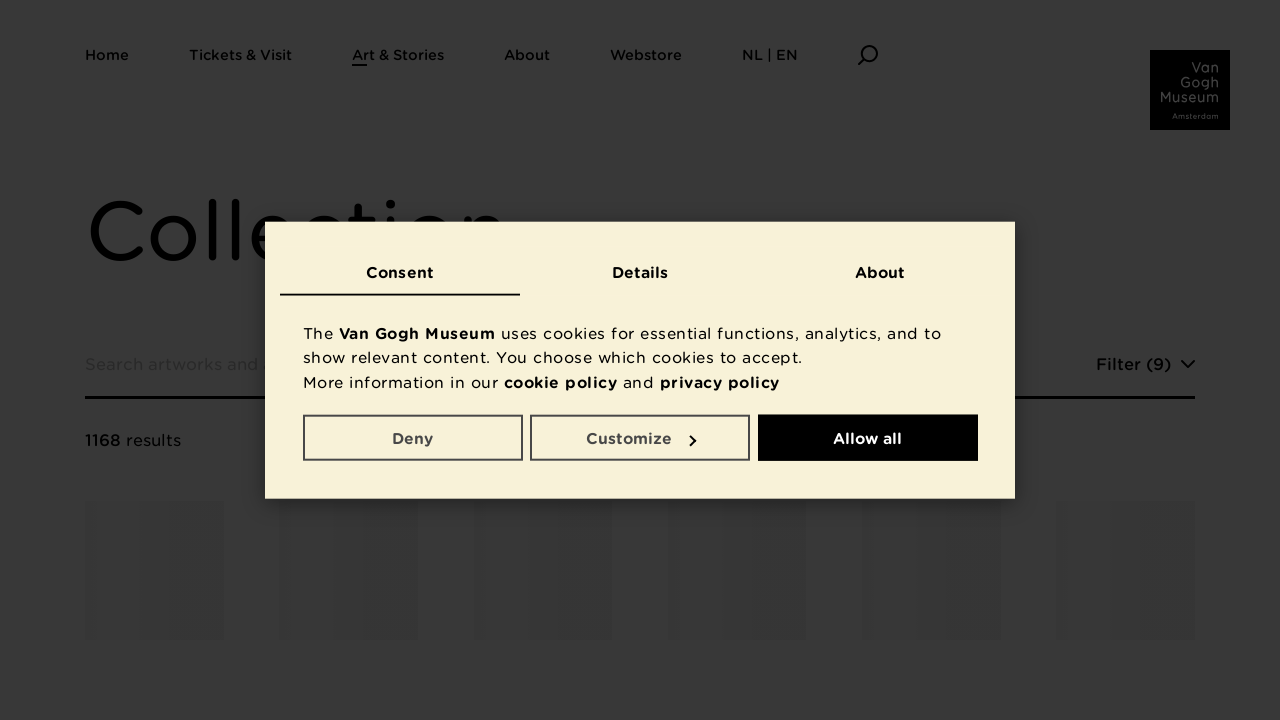

Pressed PageDown to scroll (scroll 1 of 5)
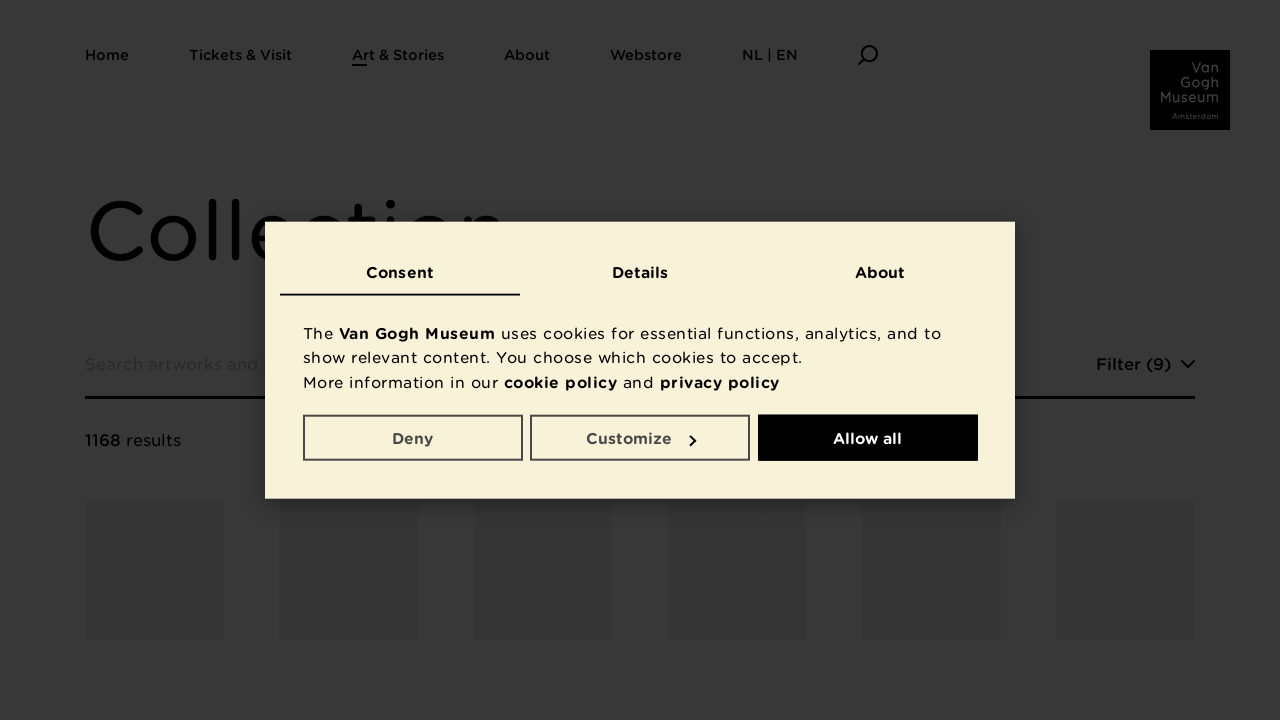

Waited 200ms for content to load after scrolling
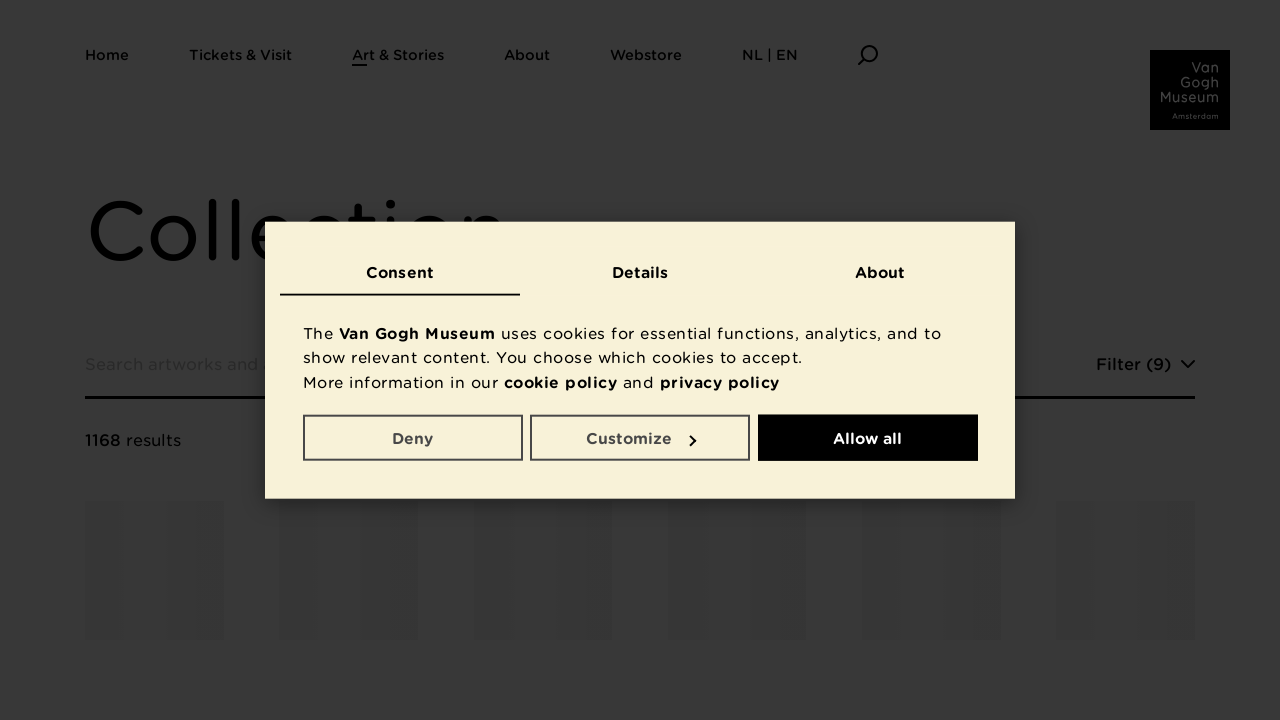

Pressed PageDown to scroll (scroll 2 of 5)
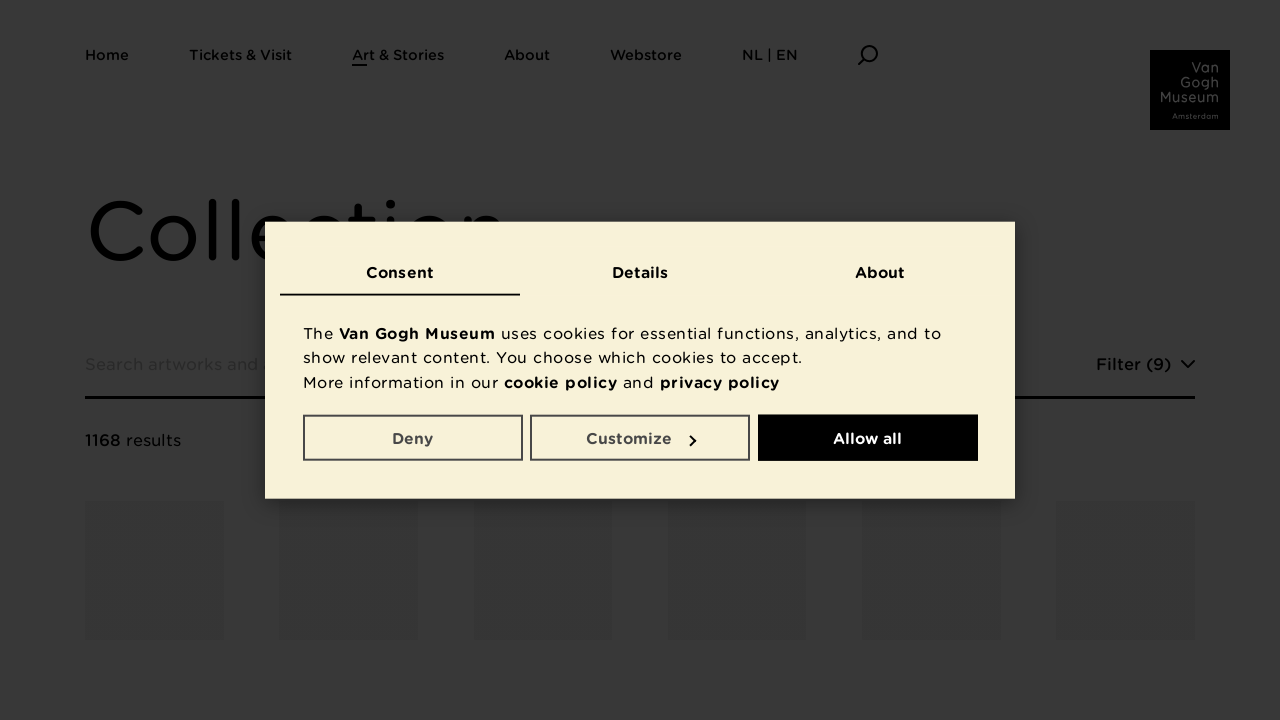

Waited 200ms for content to load after scrolling
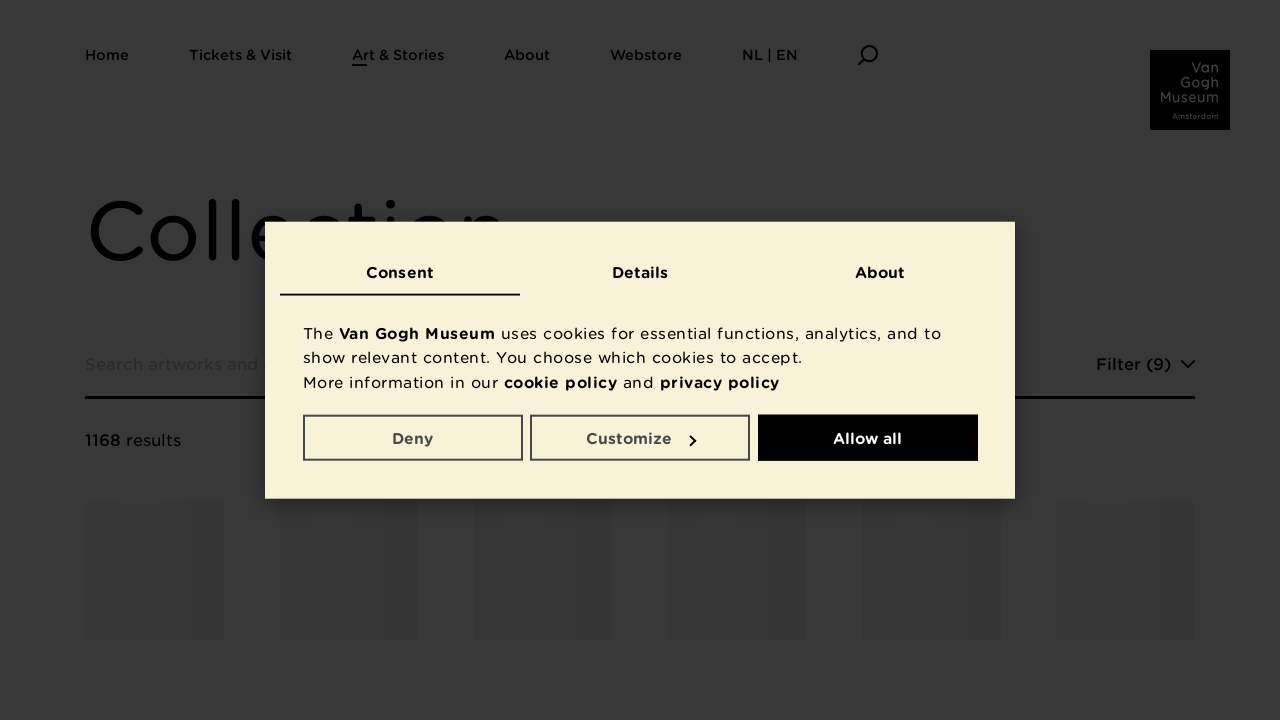

Pressed PageDown to scroll (scroll 3 of 5)
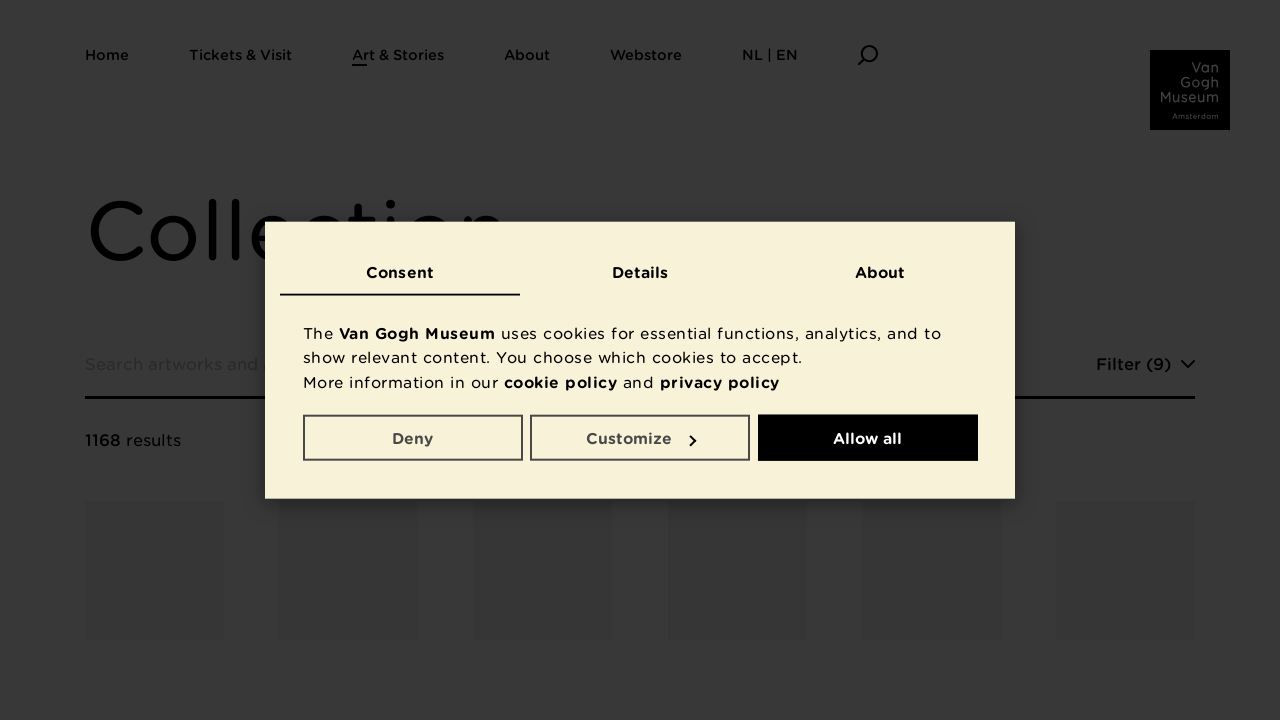

Waited 200ms for content to load after scrolling
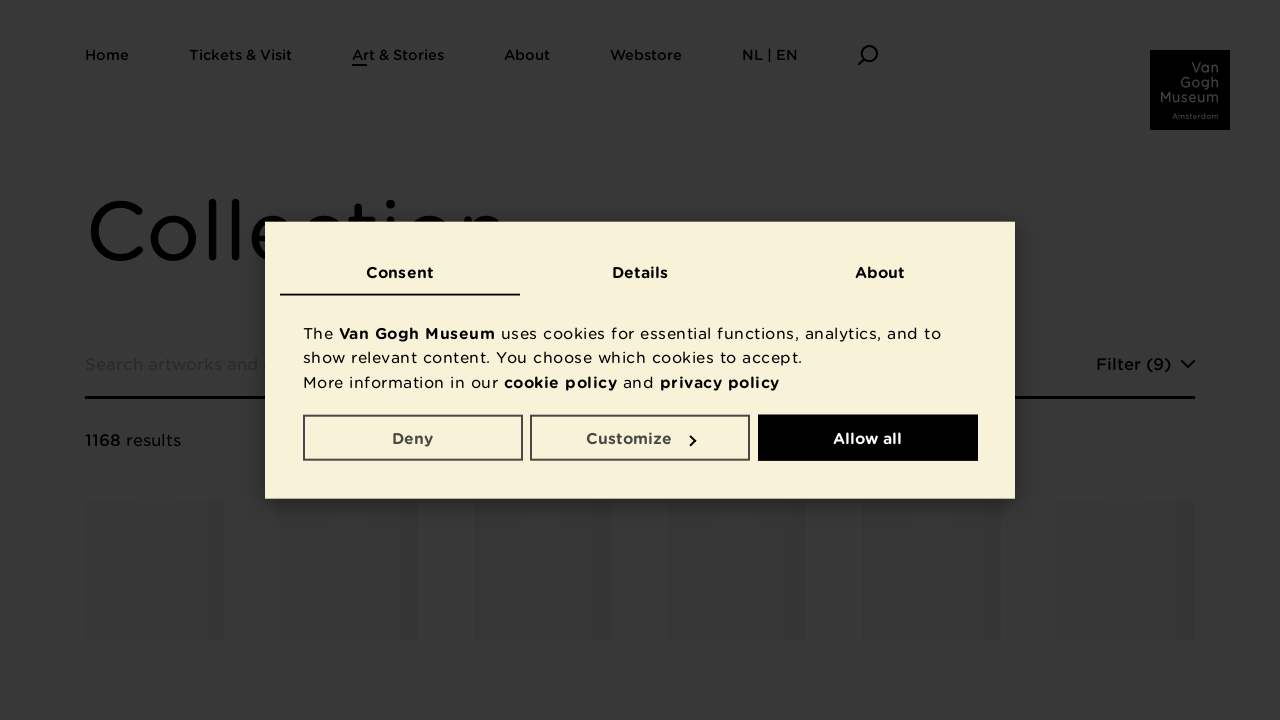

Pressed PageDown to scroll (scroll 4 of 5)
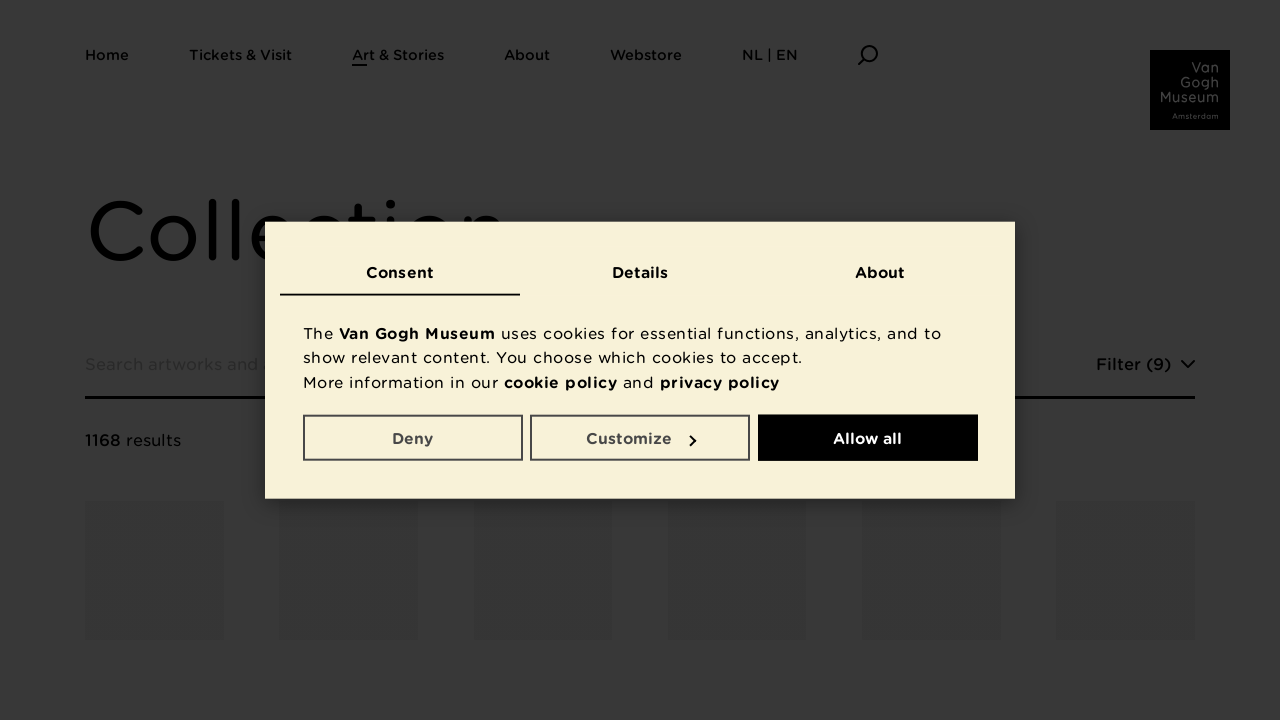

Waited 200ms for content to load after scrolling
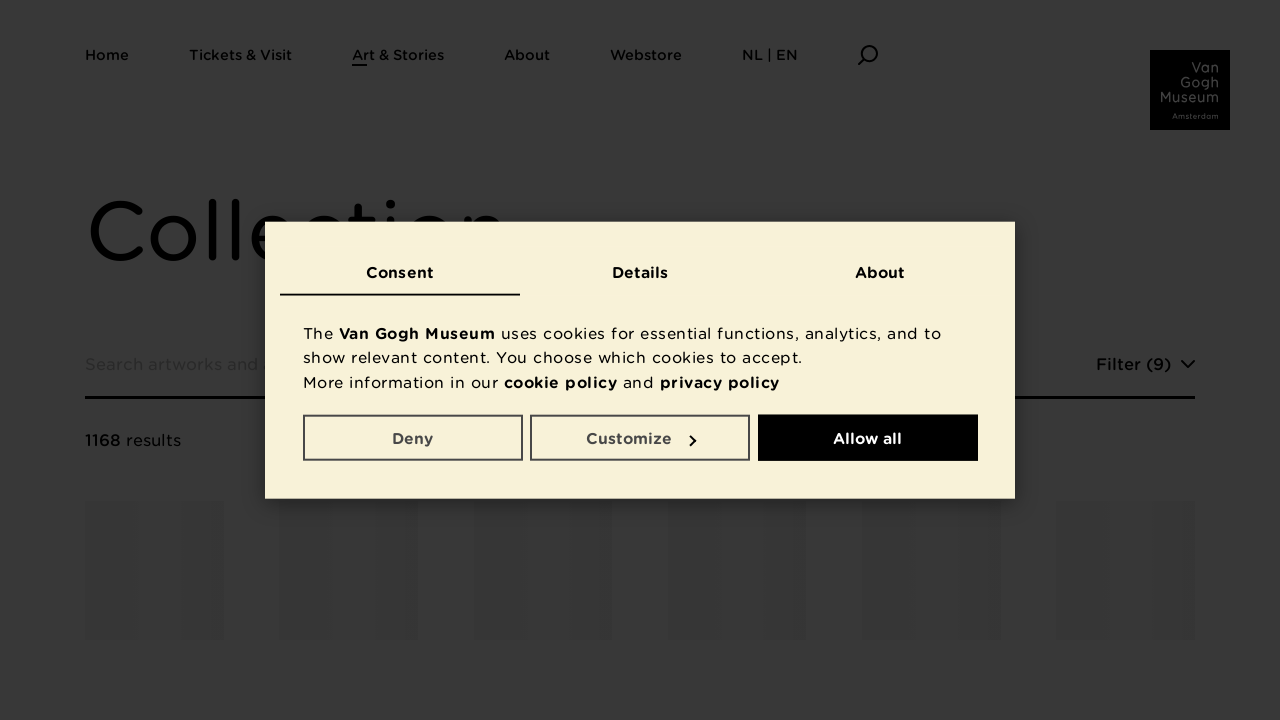

Pressed PageDown to scroll (scroll 5 of 5)
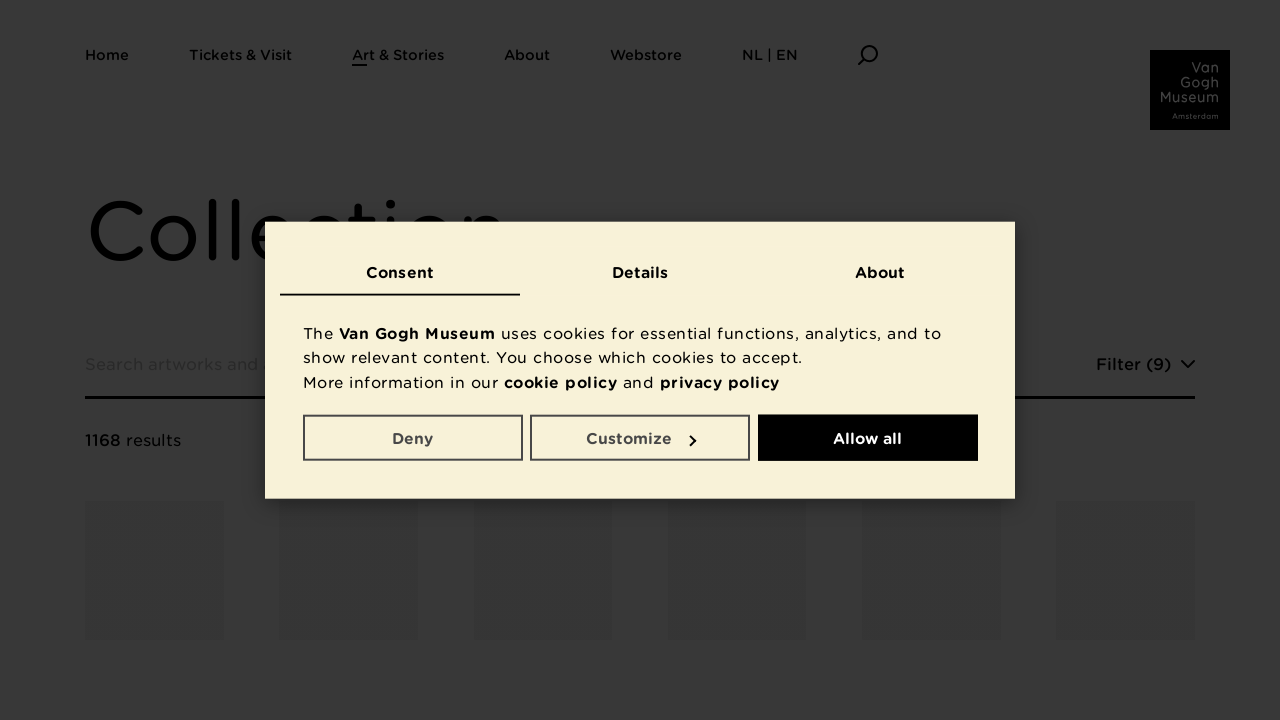

Waited 200ms for content to load after scrolling
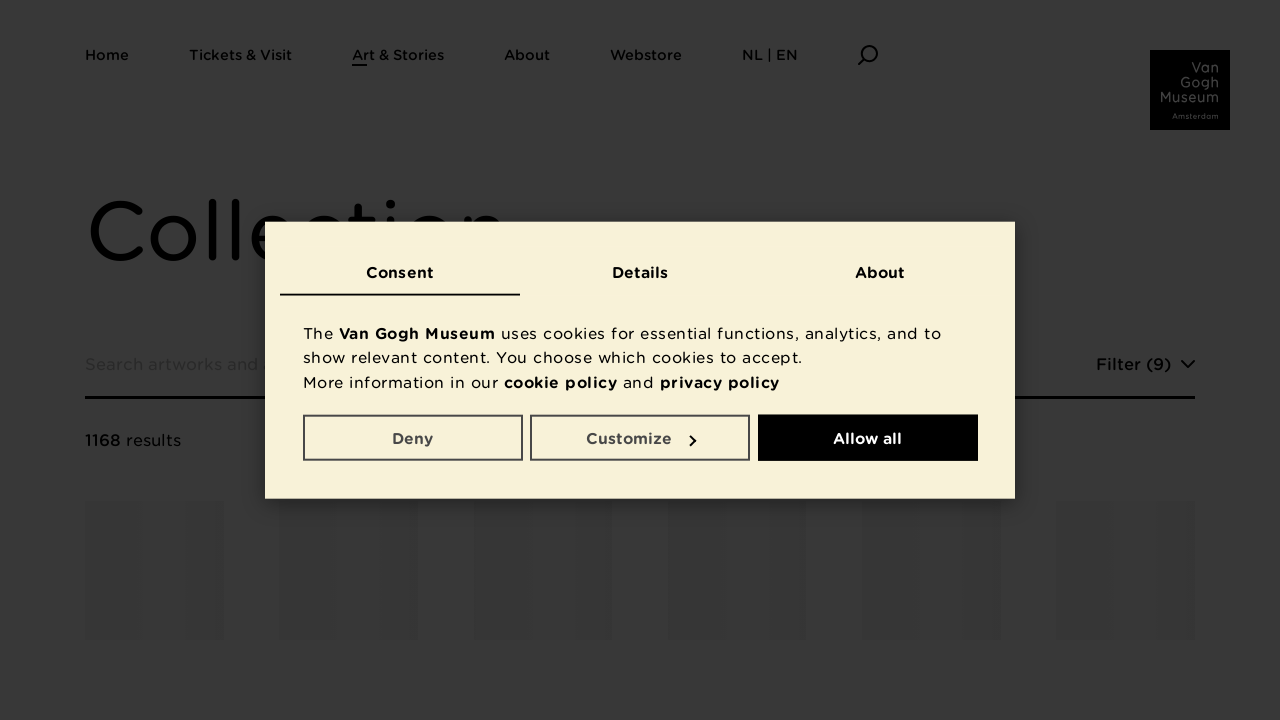

Verified collection art objects are visible
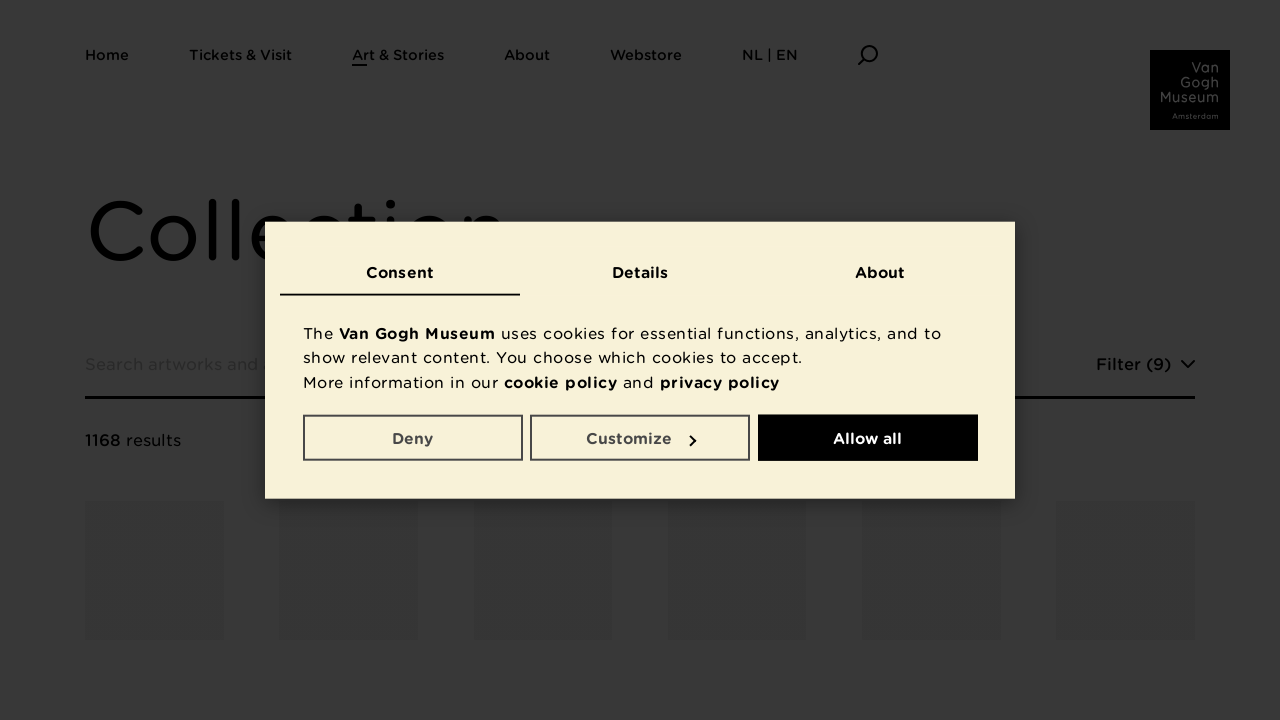

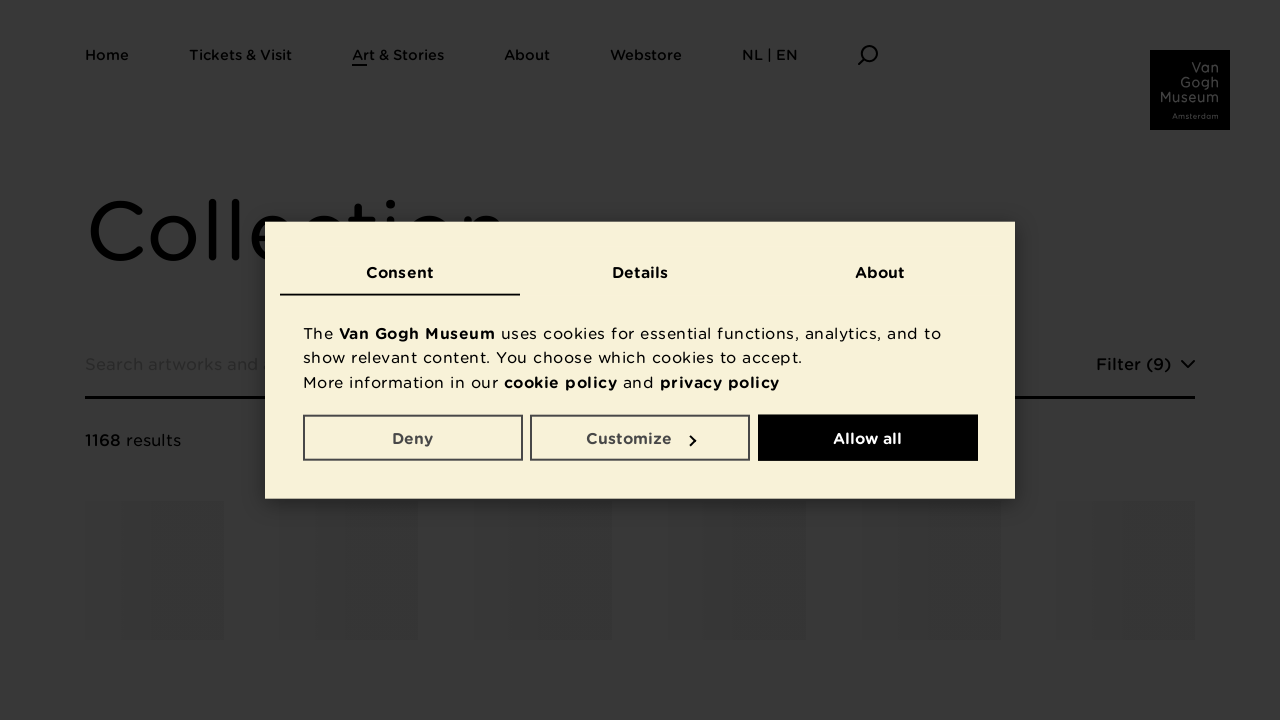